Tests alert popup handling by clicking sign in without entering credentials and validating the alert message

Starting URL: https://rediff.com

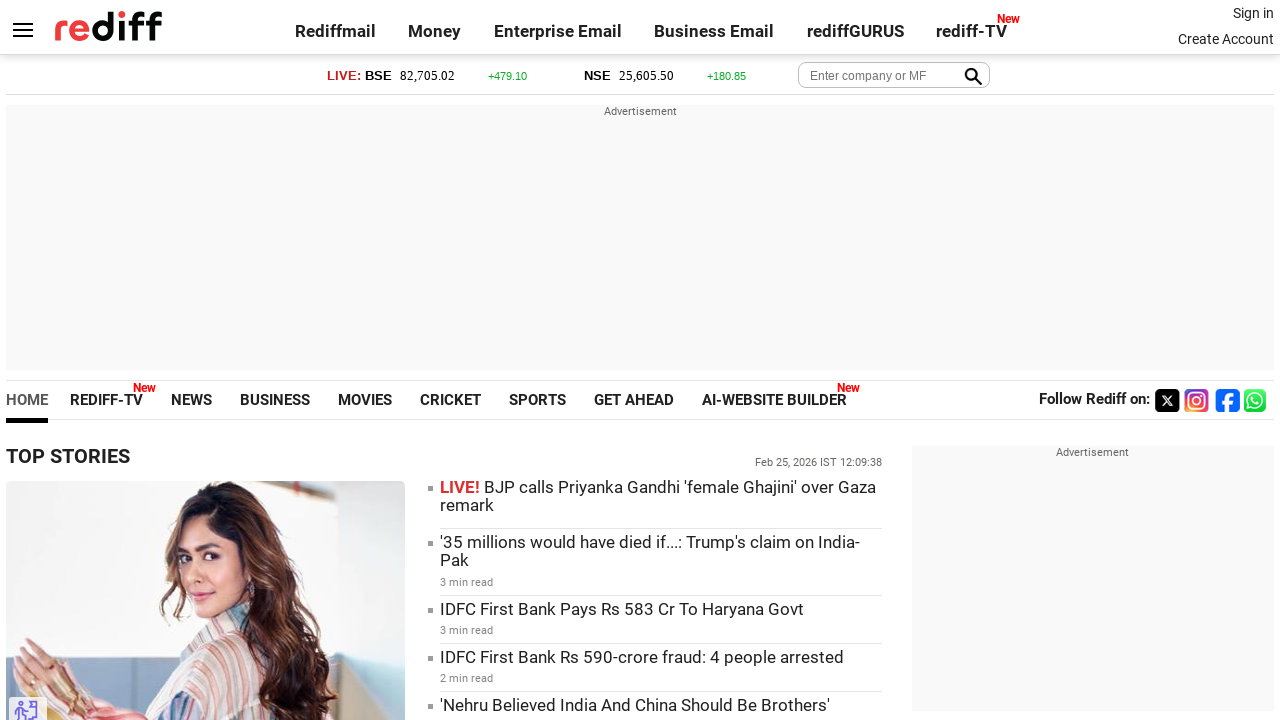

Clicked Sign in link at (1253, 13) on text=Sign in
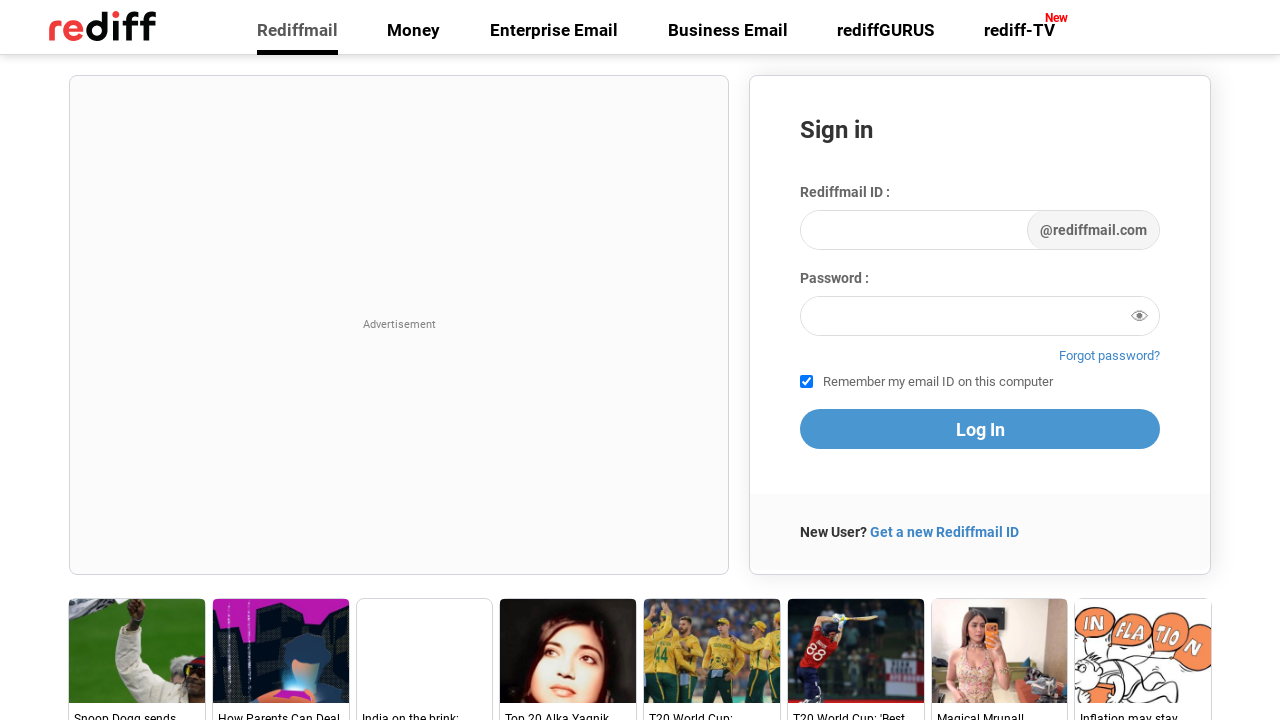

Waited 2 seconds for page to load
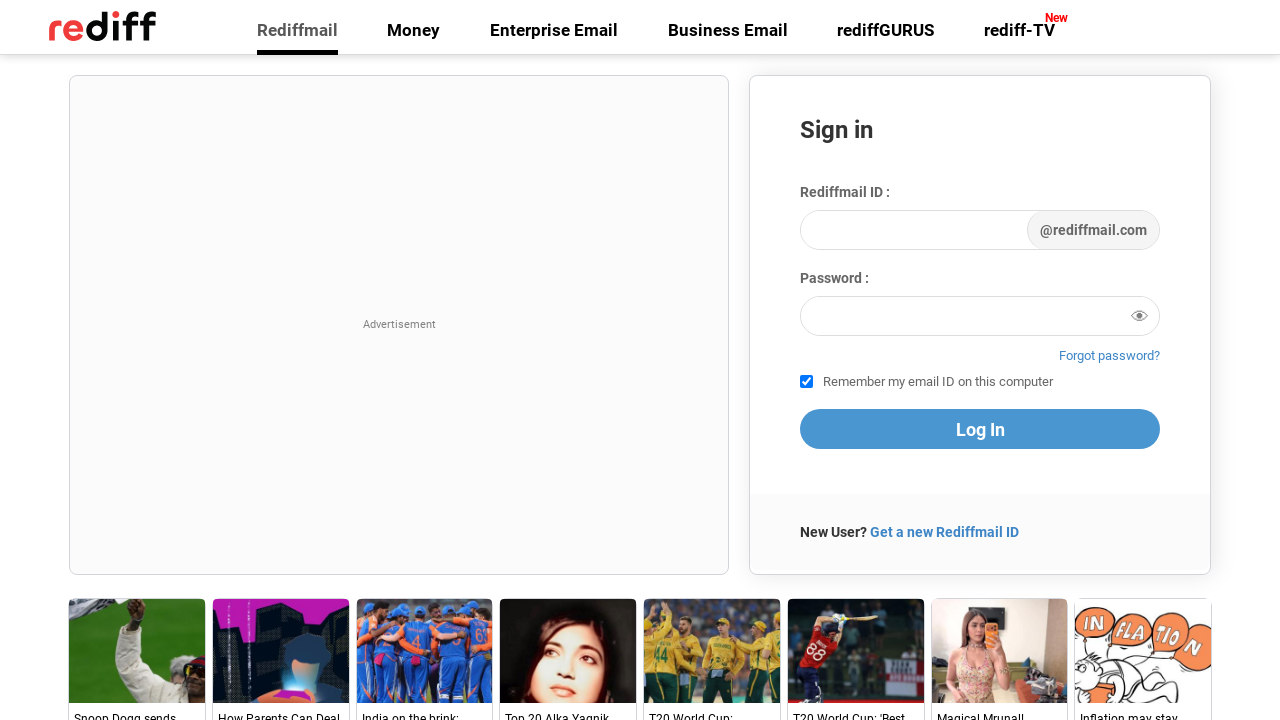

Clicked proceed button without entering credentials to trigger alert at (980, 429) on [name='proceed']
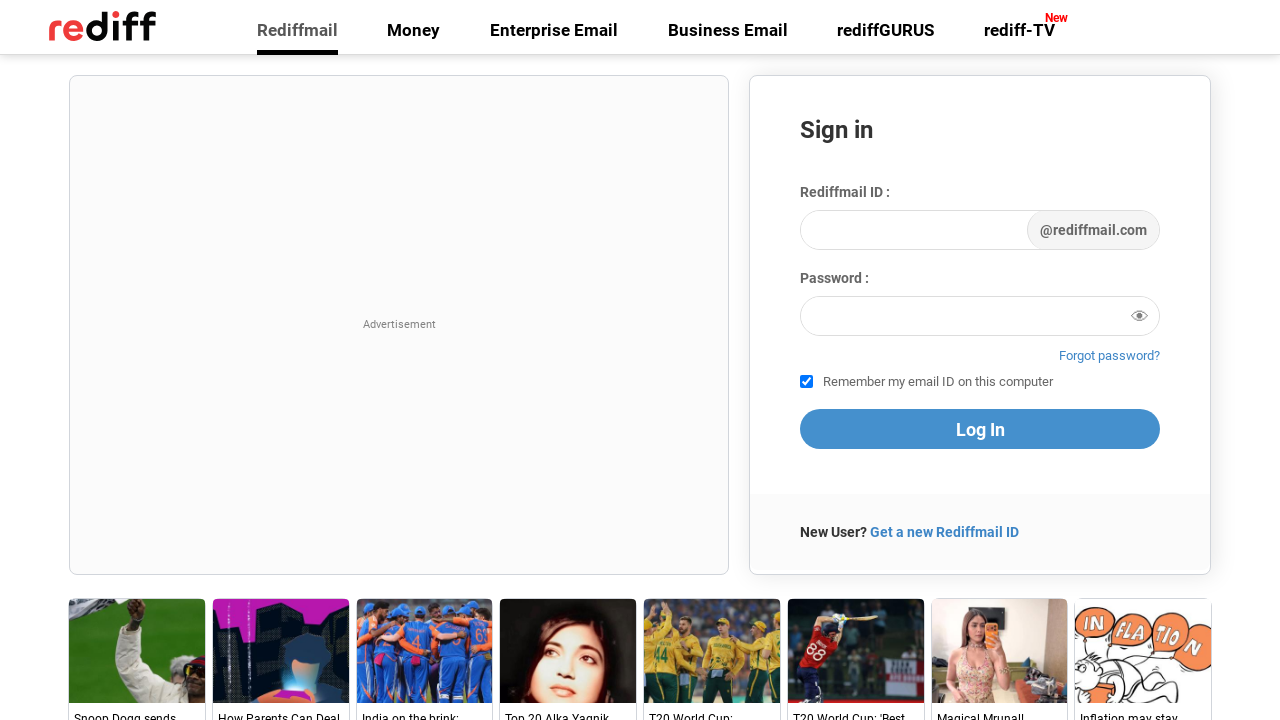

Set up alert dialog handler to accept alerts
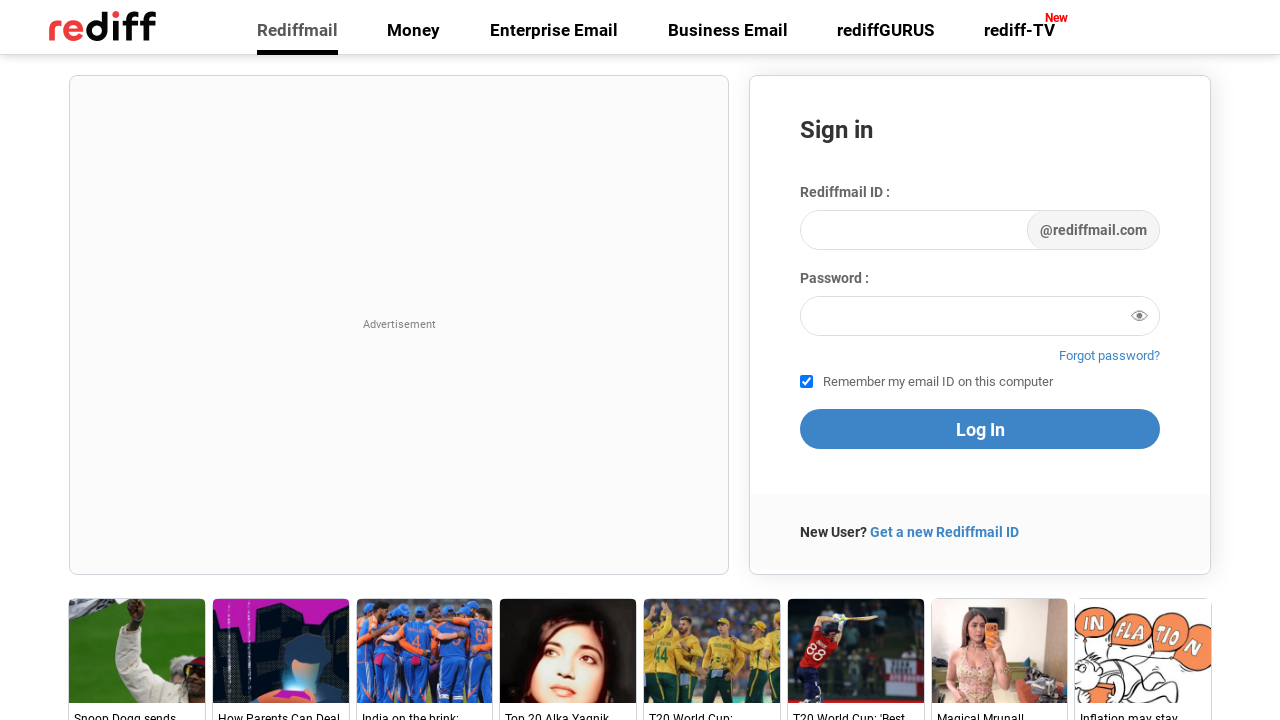

Waited 1 second to ensure alert was handled
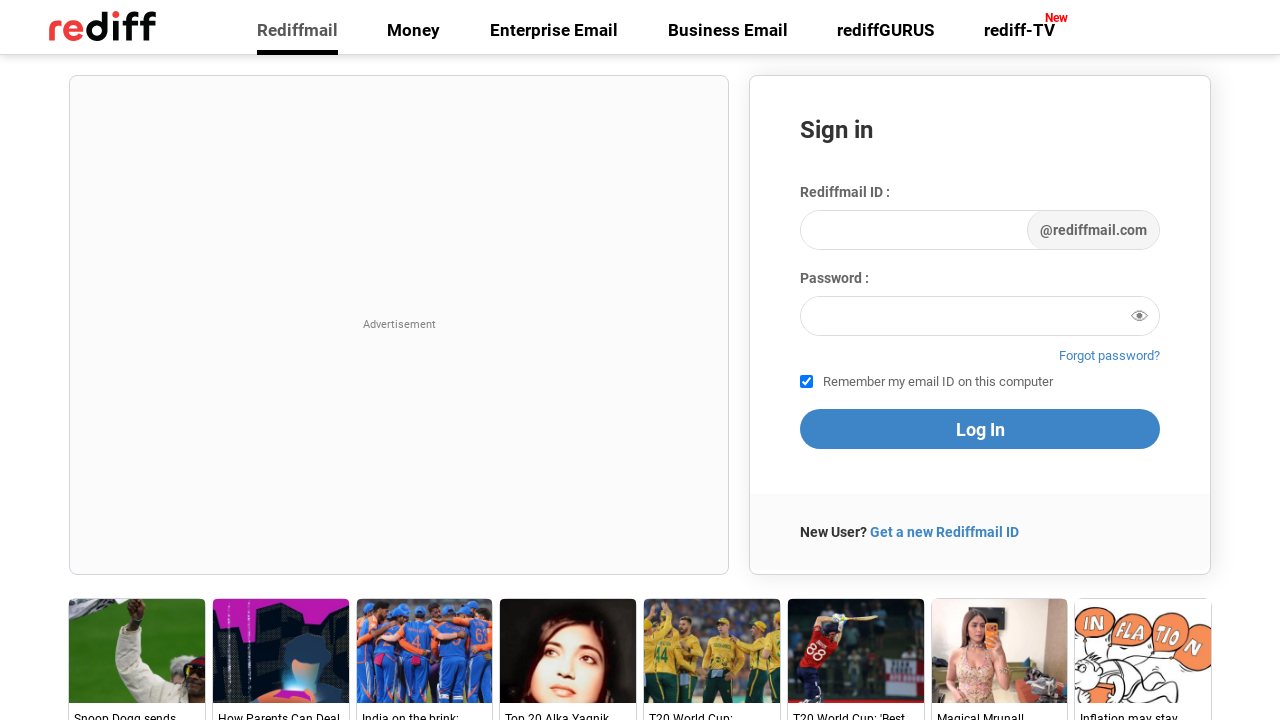

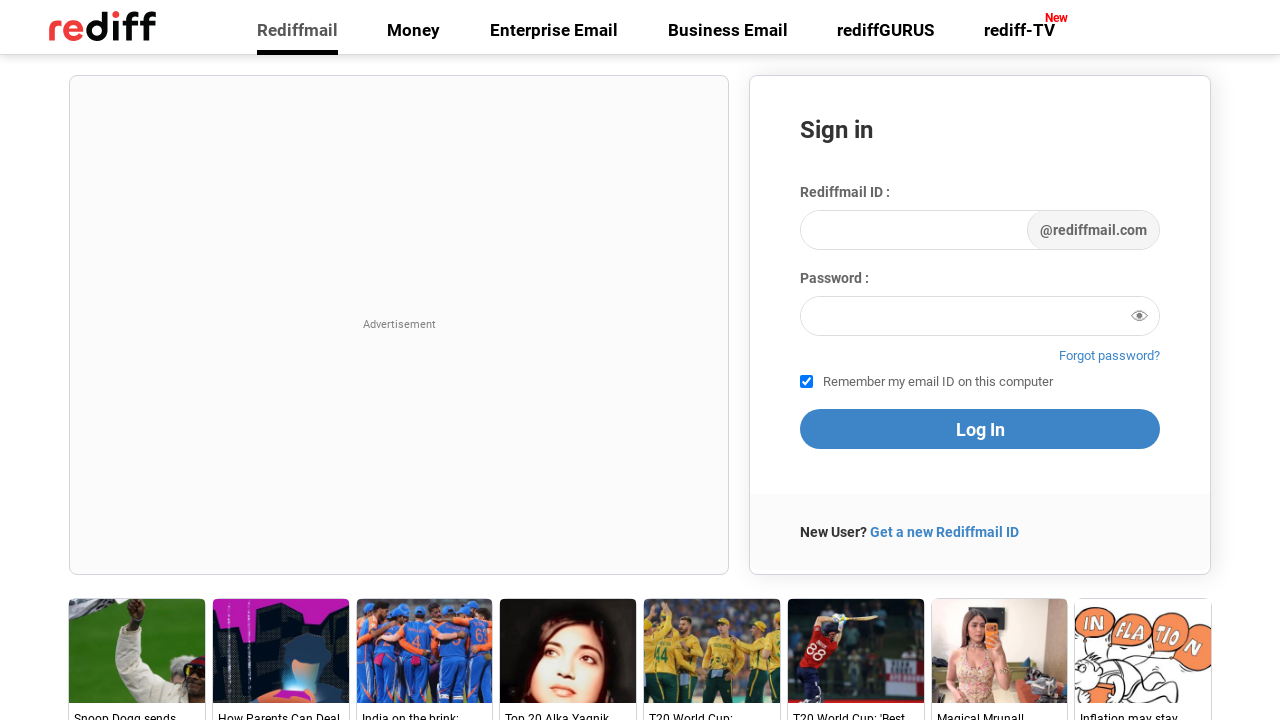